Tests jQuery UI slider functionality by dragging the slider handle to a new position

Starting URL: http://jqueryui.com/demos/slider/

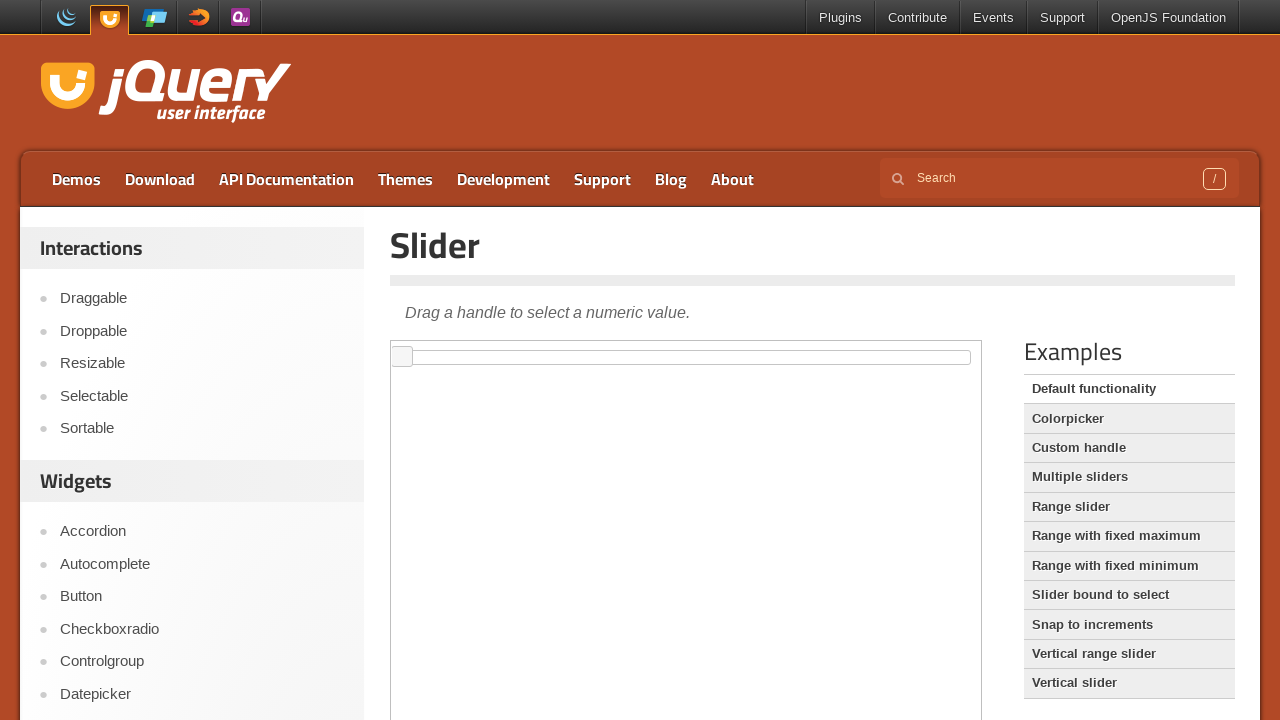

Located and switched to the demo iframe
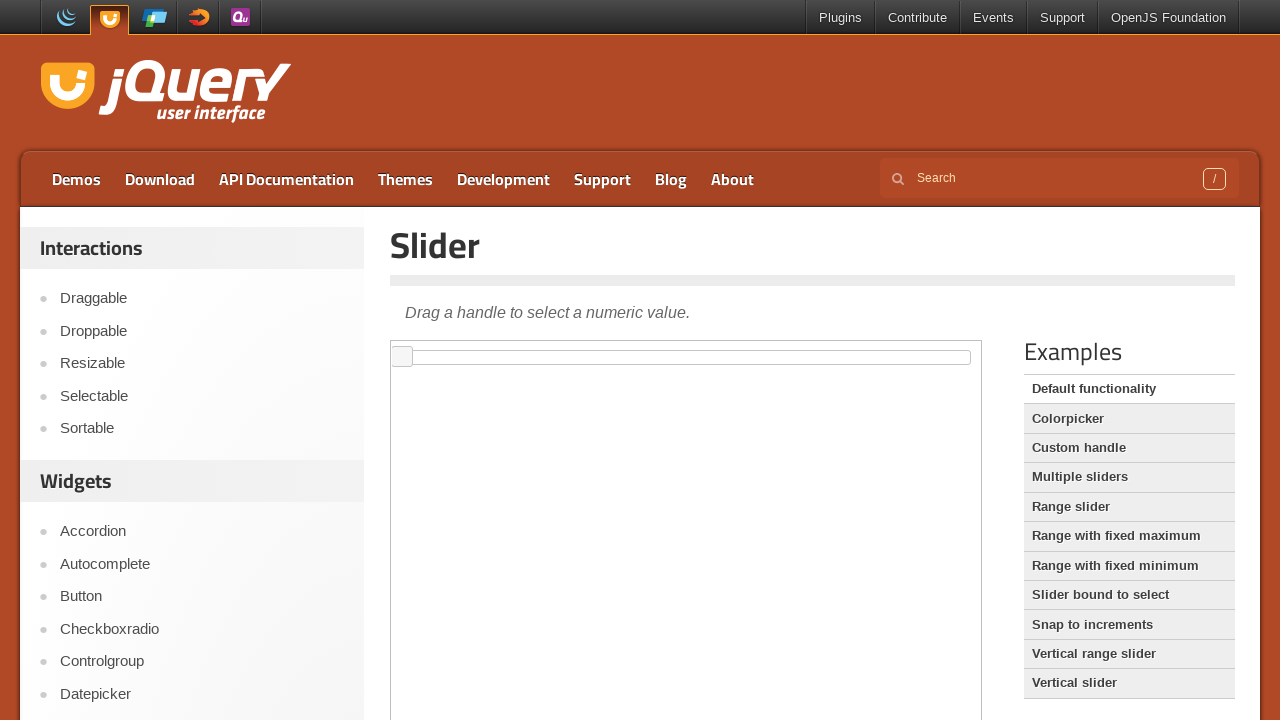

Located the jQuery UI slider handle element
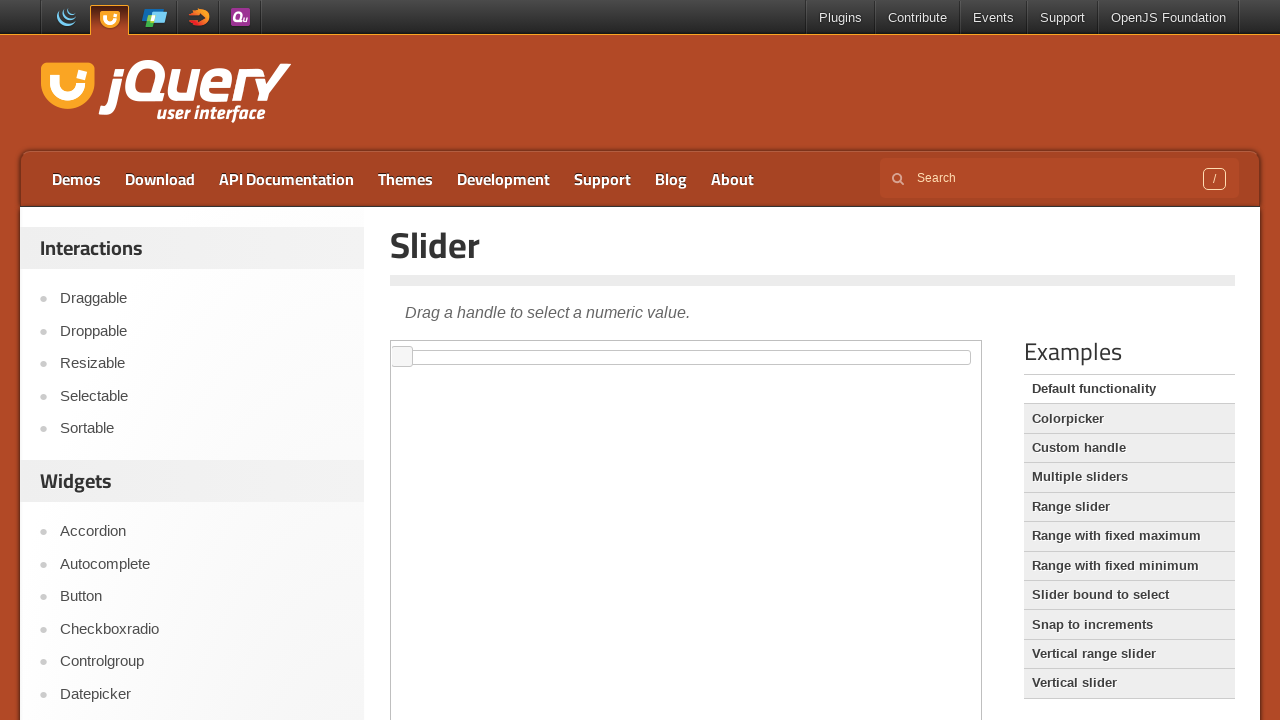

Dragged slider handle 150 pixels to the right at (543, 347)
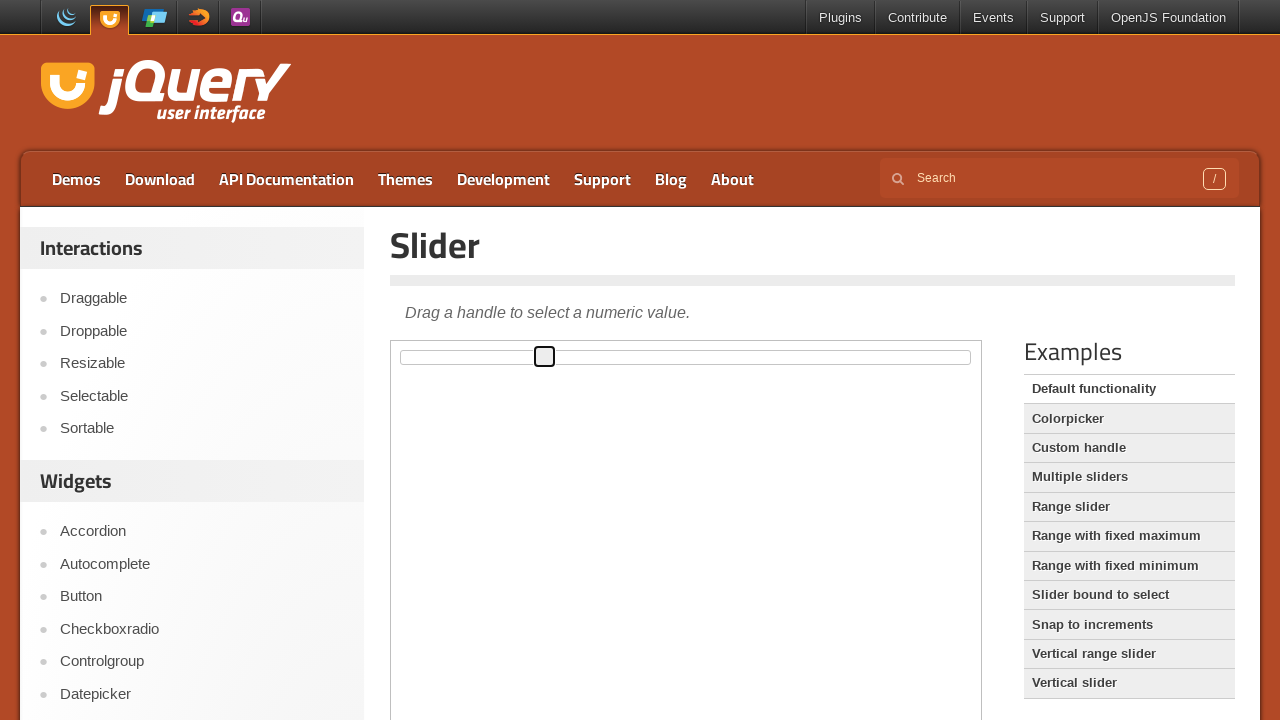

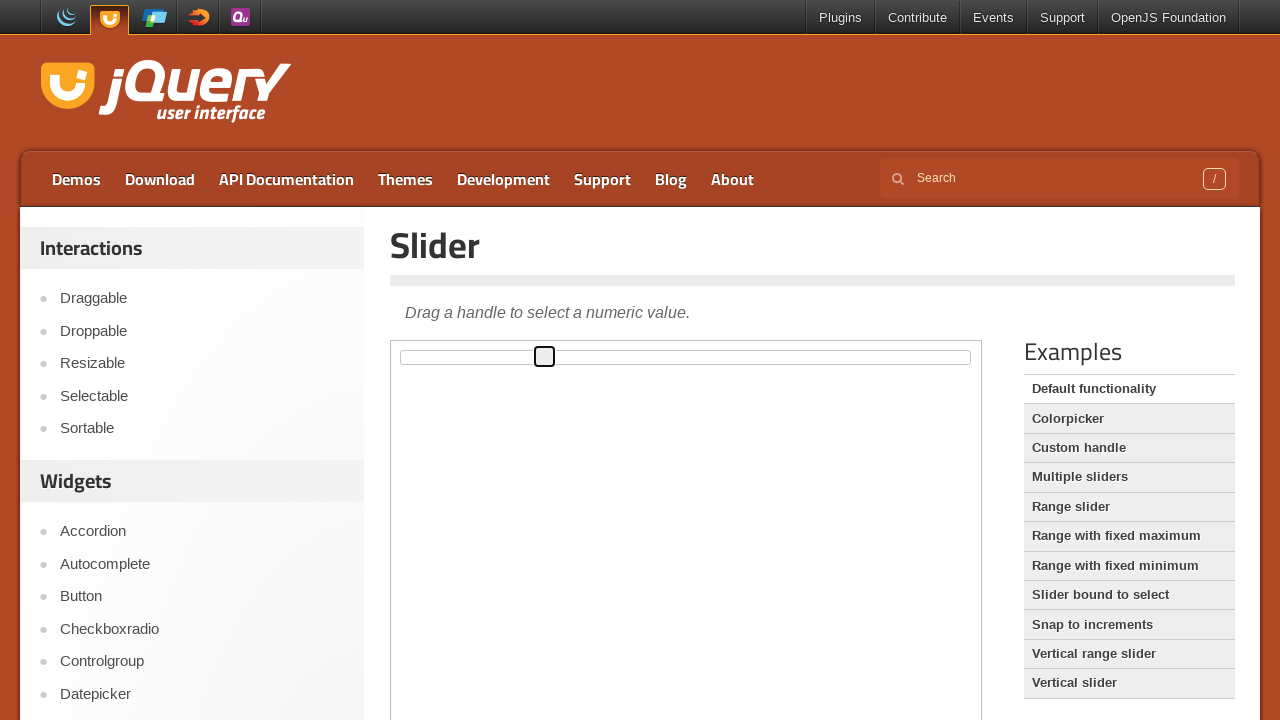